Tests that edits are saved when the edit input loses focus (blur).

Starting URL: https://demo.playwright.dev/todomvc

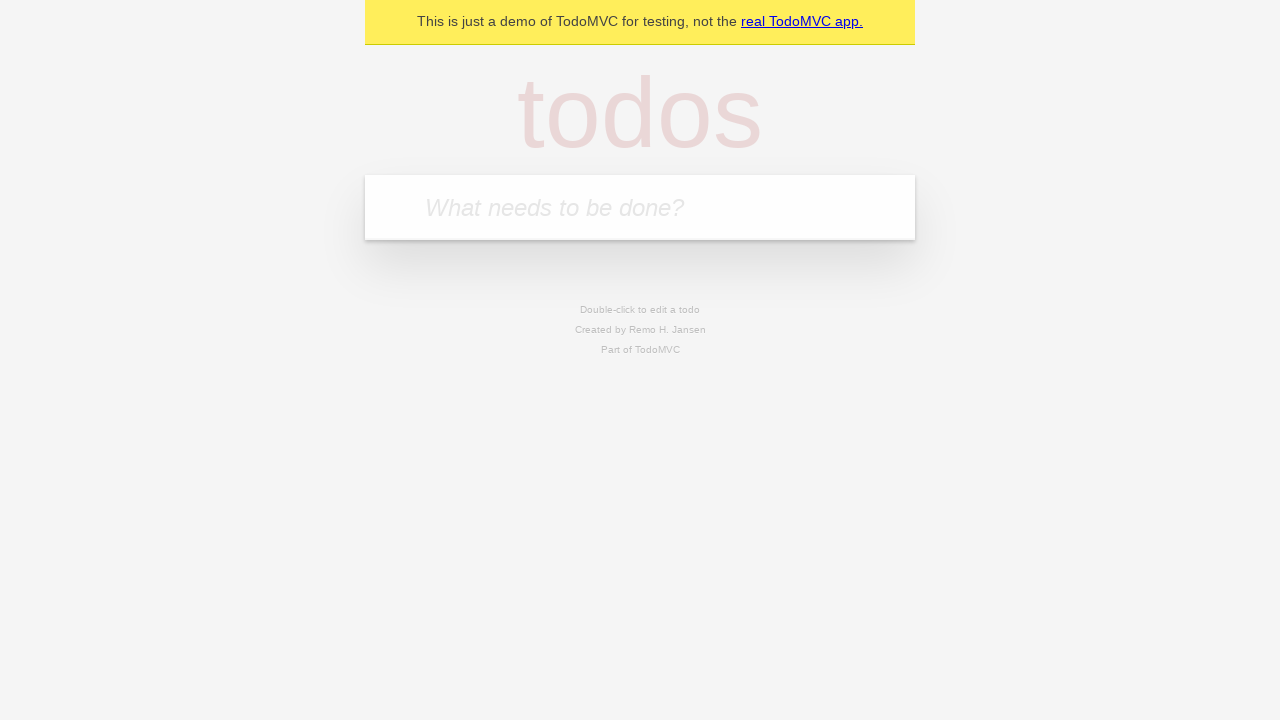

Filled todo input with 'buy some cheese' on internal:attr=[placeholder="What needs to be done?"i]
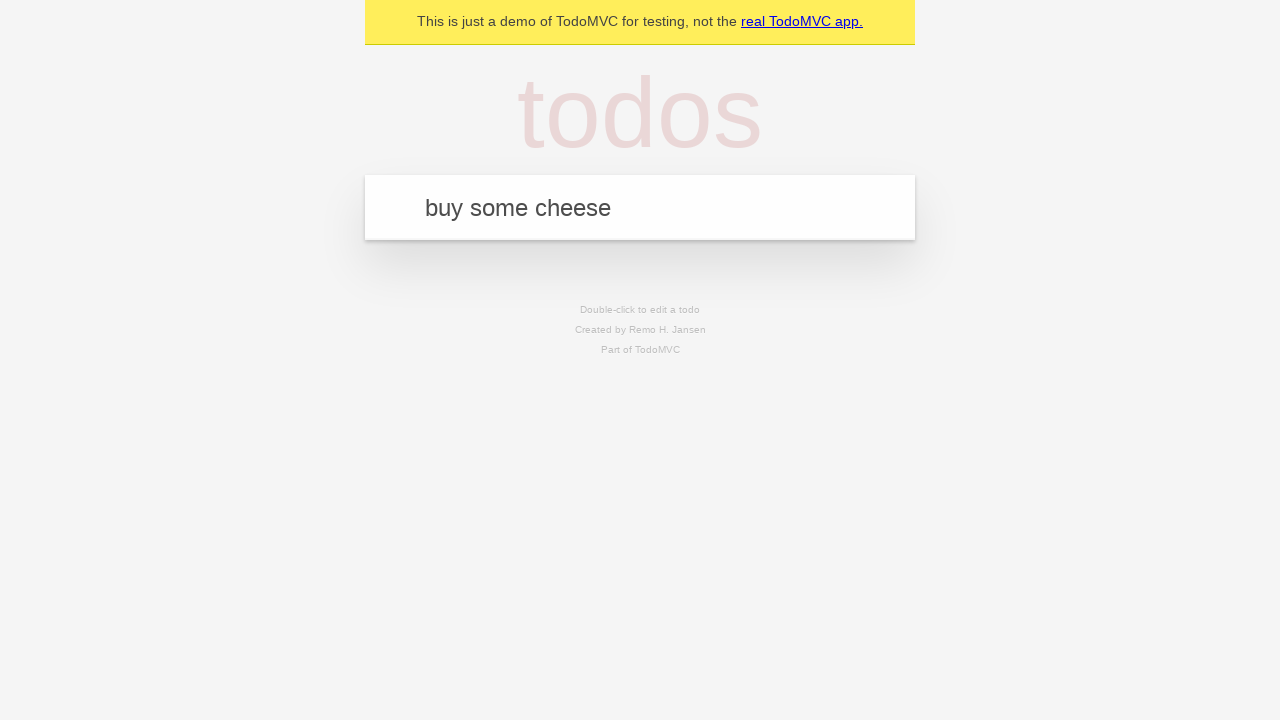

Pressed Enter to create first todo on internal:attr=[placeholder="What needs to be done?"i]
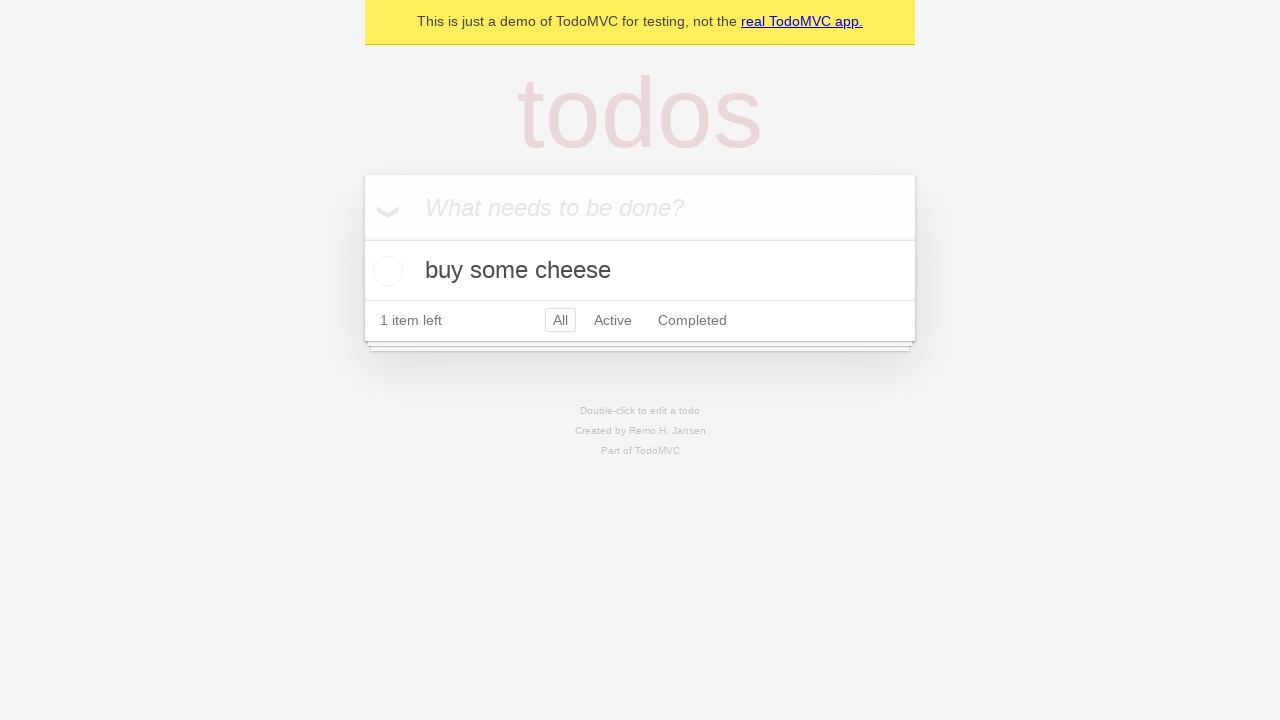

Filled todo input with 'feed the cat' on internal:attr=[placeholder="What needs to be done?"i]
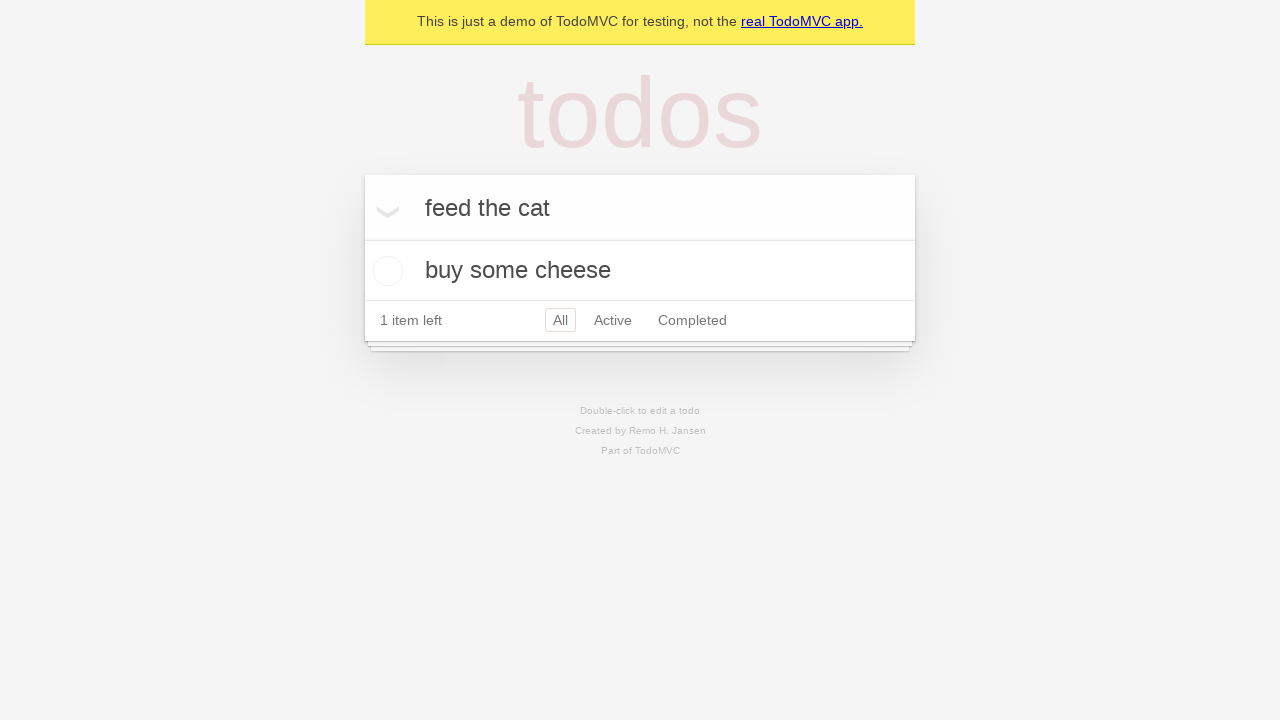

Pressed Enter to create second todo on internal:attr=[placeholder="What needs to be done?"i]
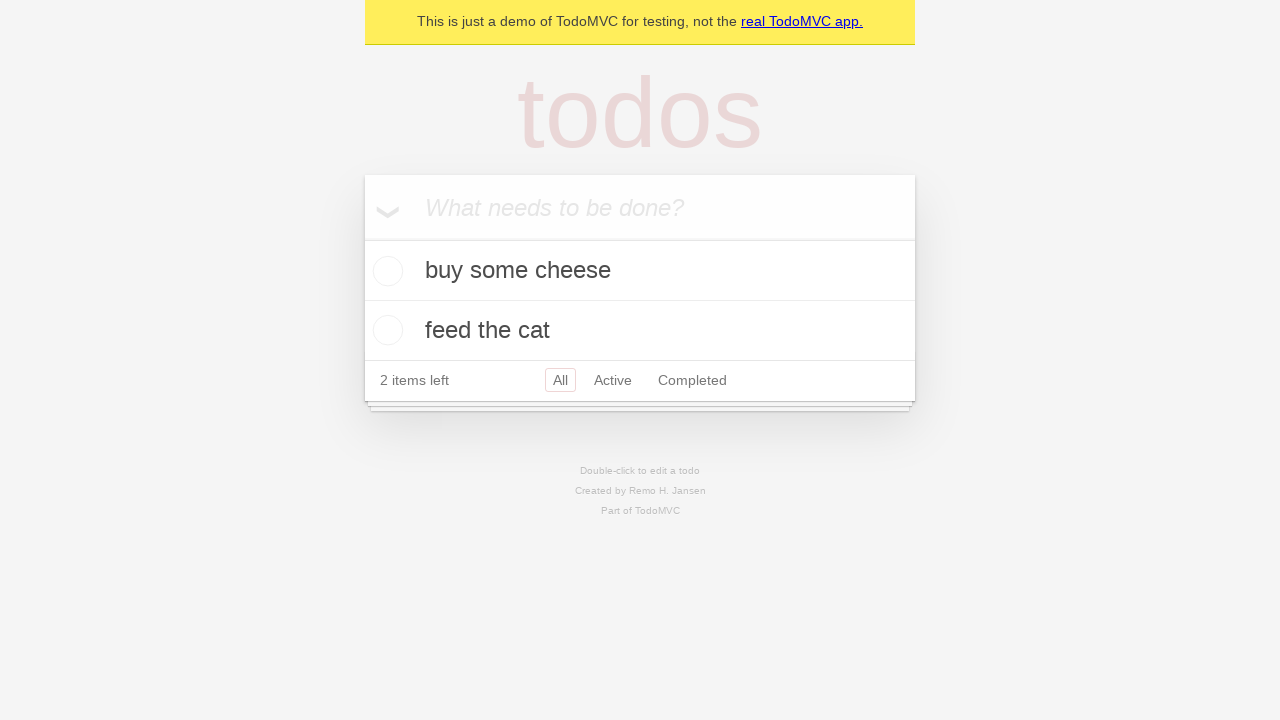

Filled todo input with 'book a doctors appointment' on internal:attr=[placeholder="What needs to be done?"i]
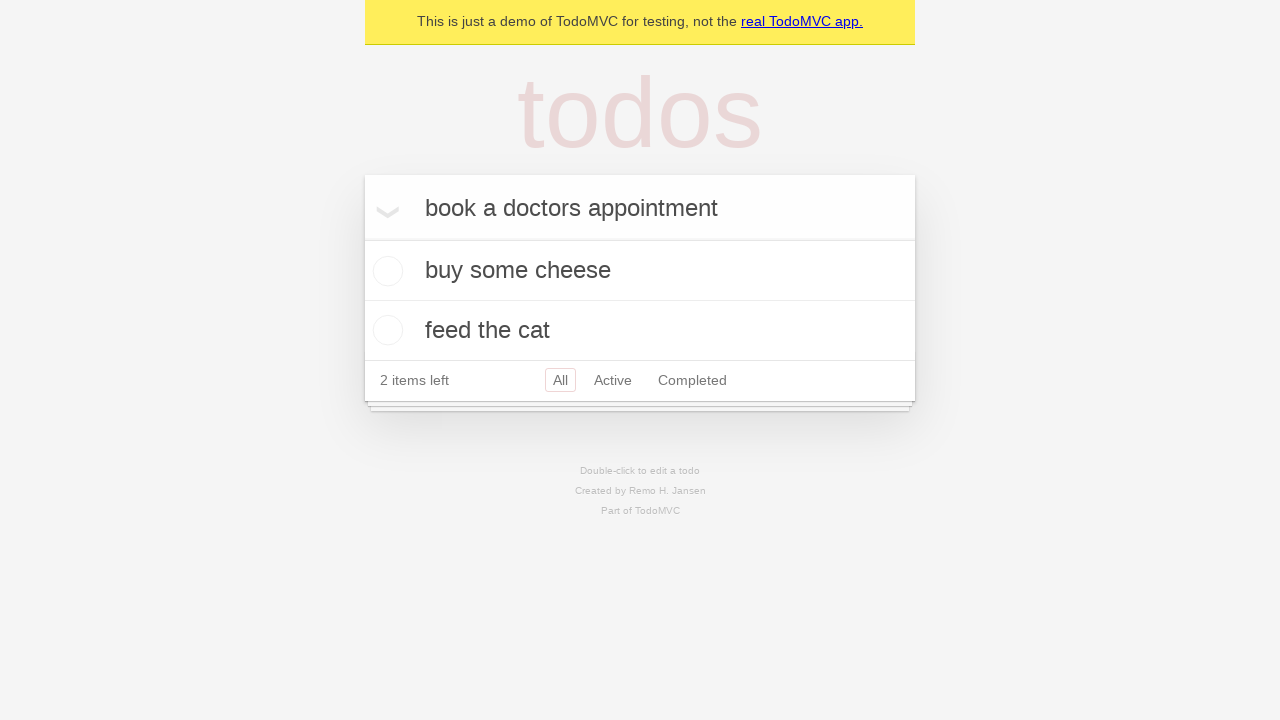

Pressed Enter to create third todo on internal:attr=[placeholder="What needs to be done?"i]
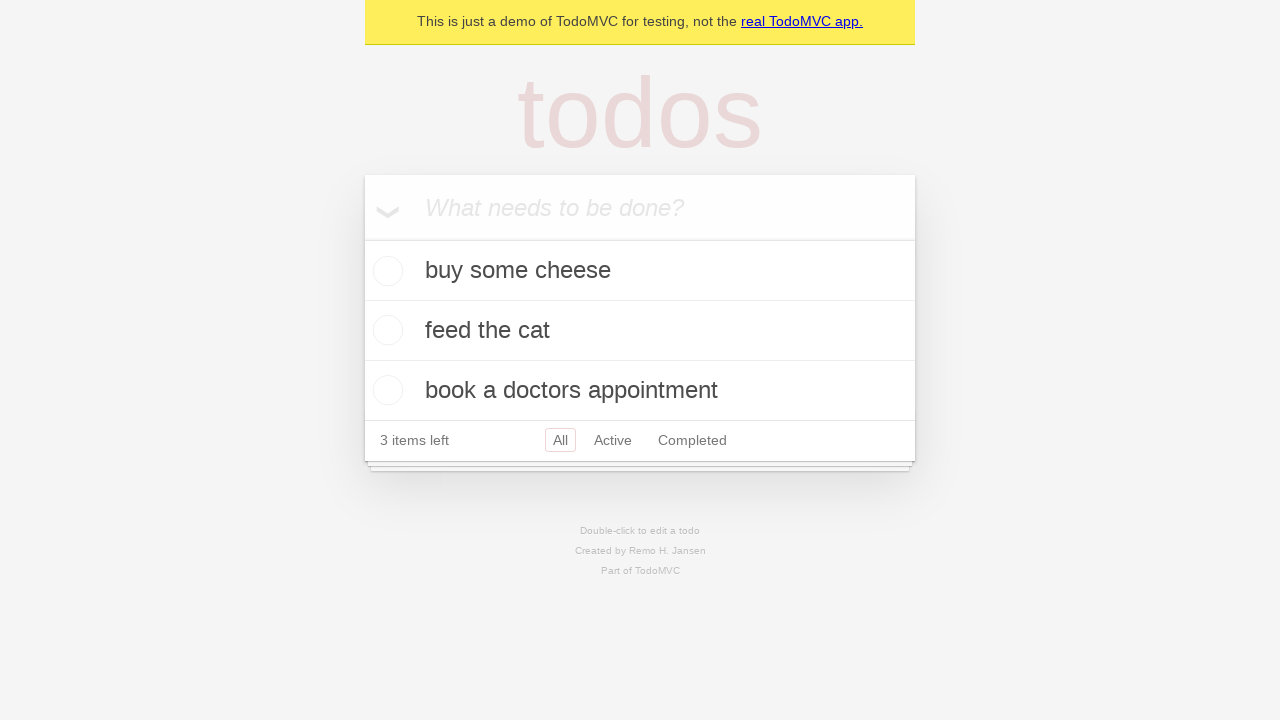

Double-clicked second todo item to enter edit mode at (640, 331) on internal:testid=[data-testid="todo-item"s] >> nth=1
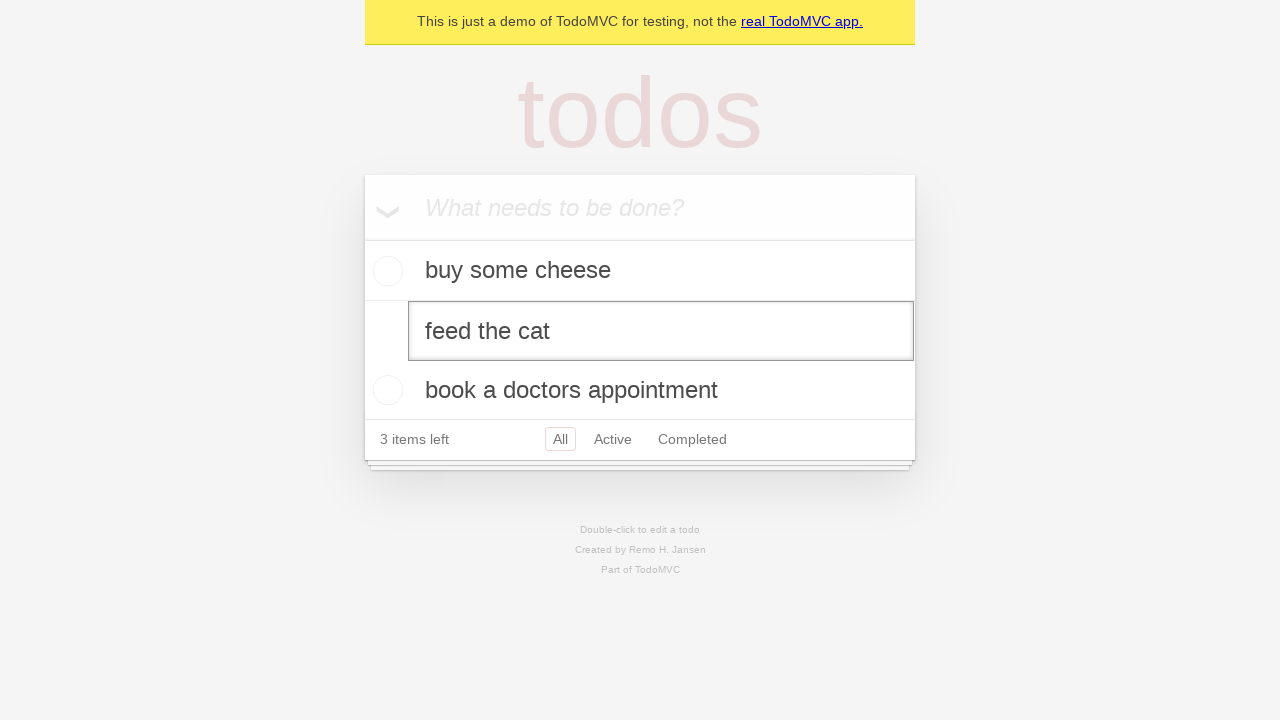

Filled edit input with 'buy some sausages' on internal:testid=[data-testid="todo-item"s] >> nth=1 >> internal:role=textbox[nam
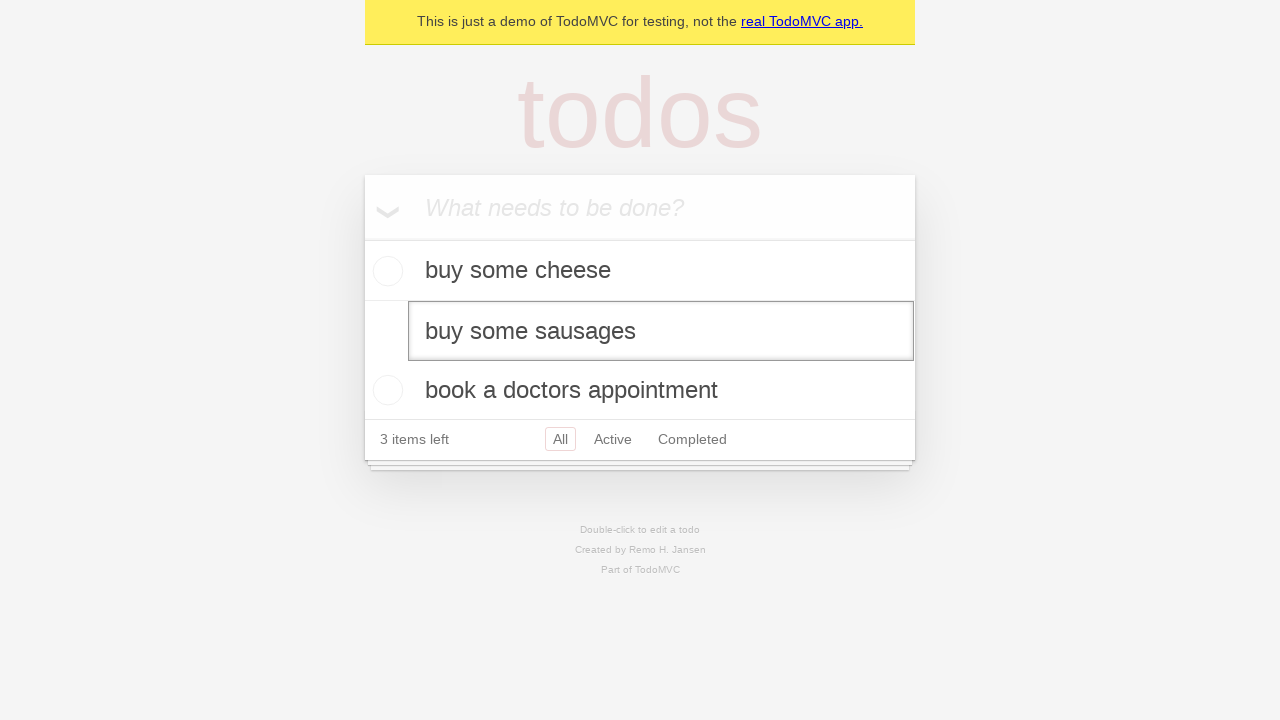

Triggered blur event on edit input to save changes
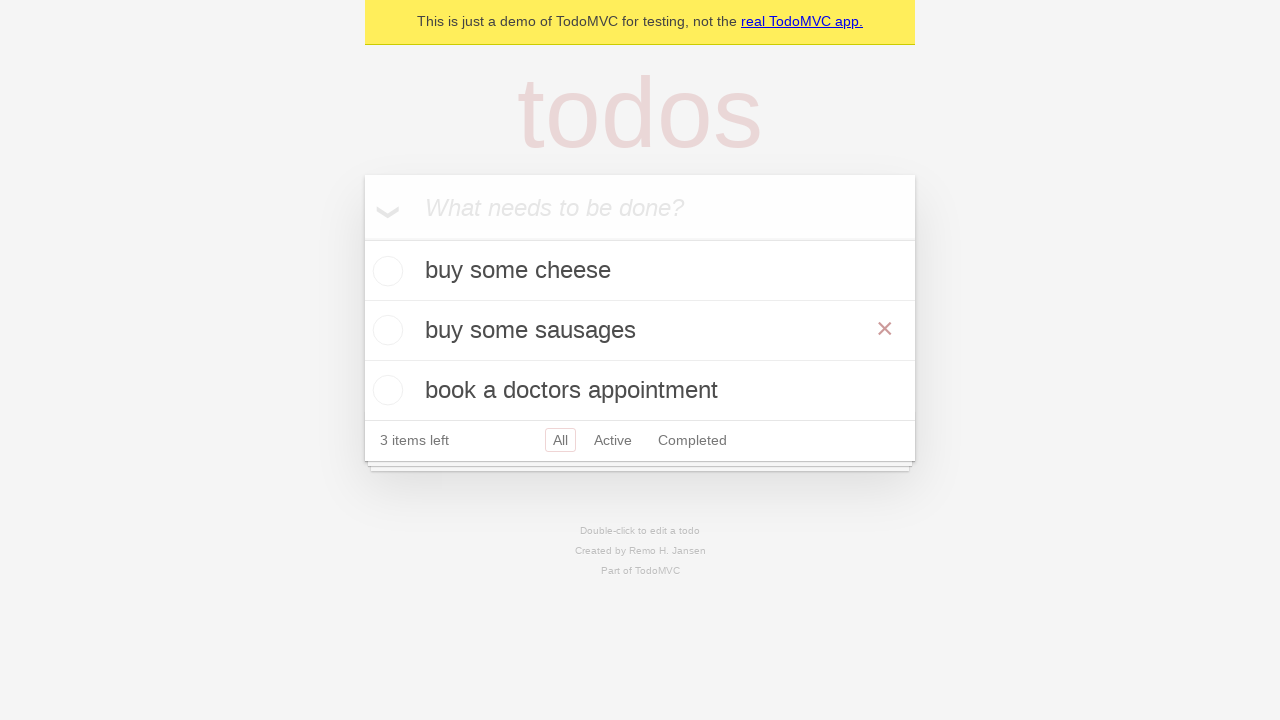

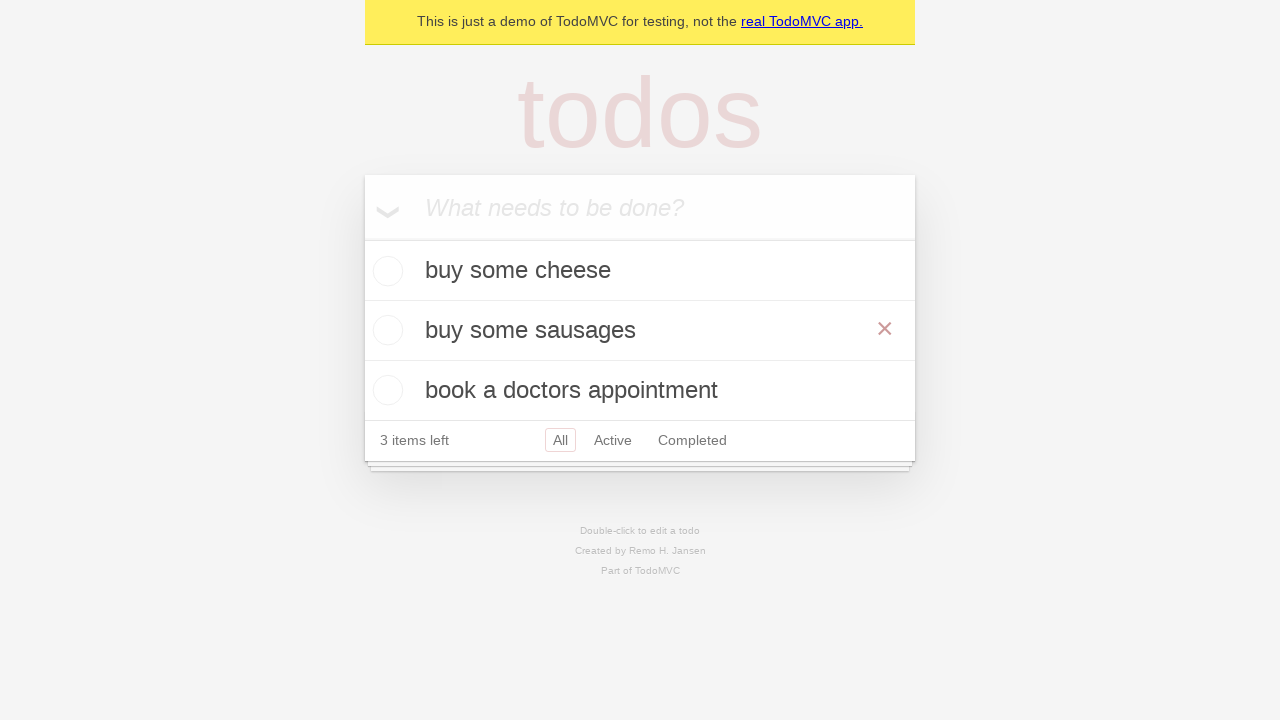